Tests JavaScript alert handling by clicking a prompt button and interacting with the alert dialog

Starting URL: https://the-internet.herokuapp.com/javascript_alerts

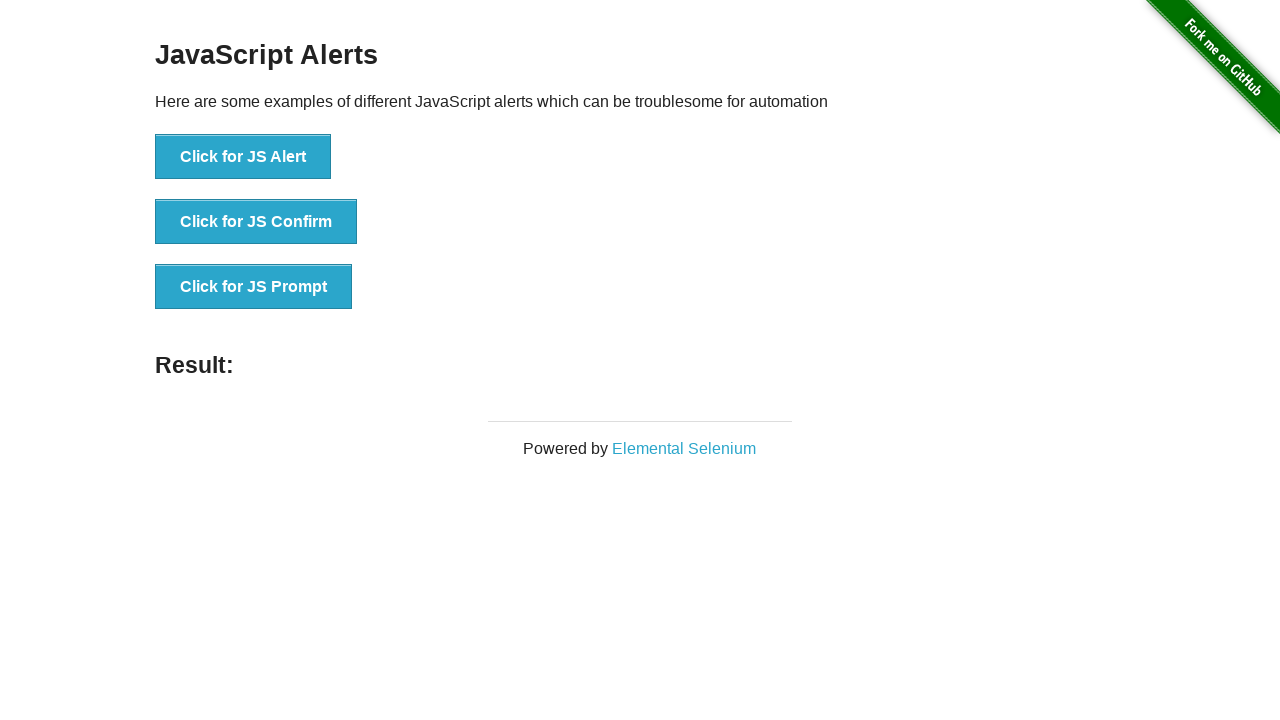

Clicked the Prompt button to trigger alert dialog at (254, 287) on xpath=//button[contains(text(),'Prompt')]
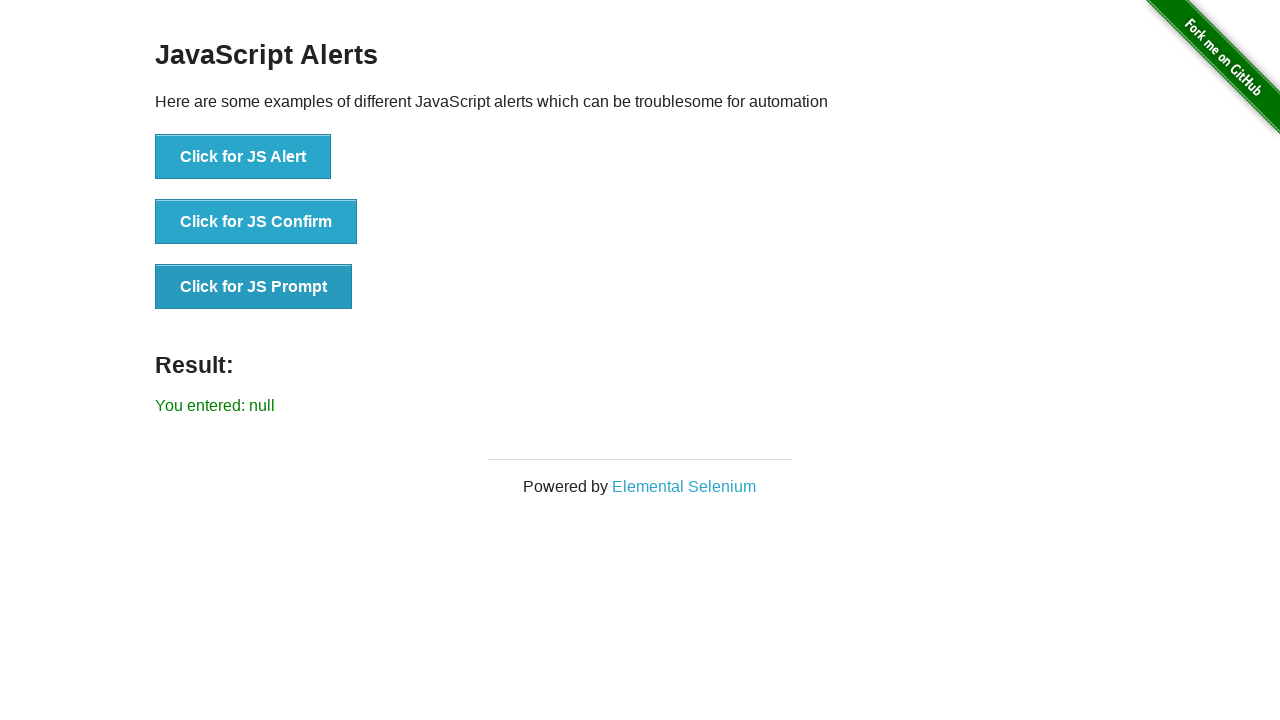

Set up dialog handler to accept prompt with text '1234'
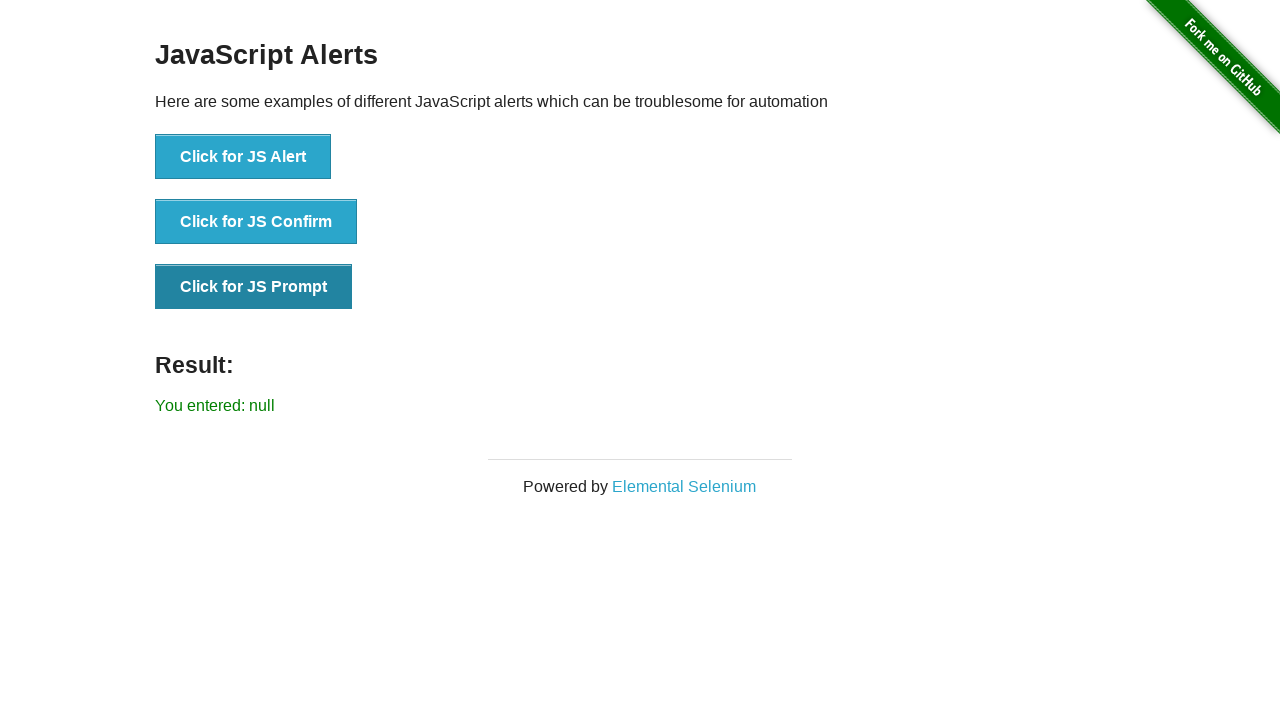

Clicked the Prompt button again to trigger dialog with handler active at (254, 287) on xpath=//button[contains(text(),'Prompt')]
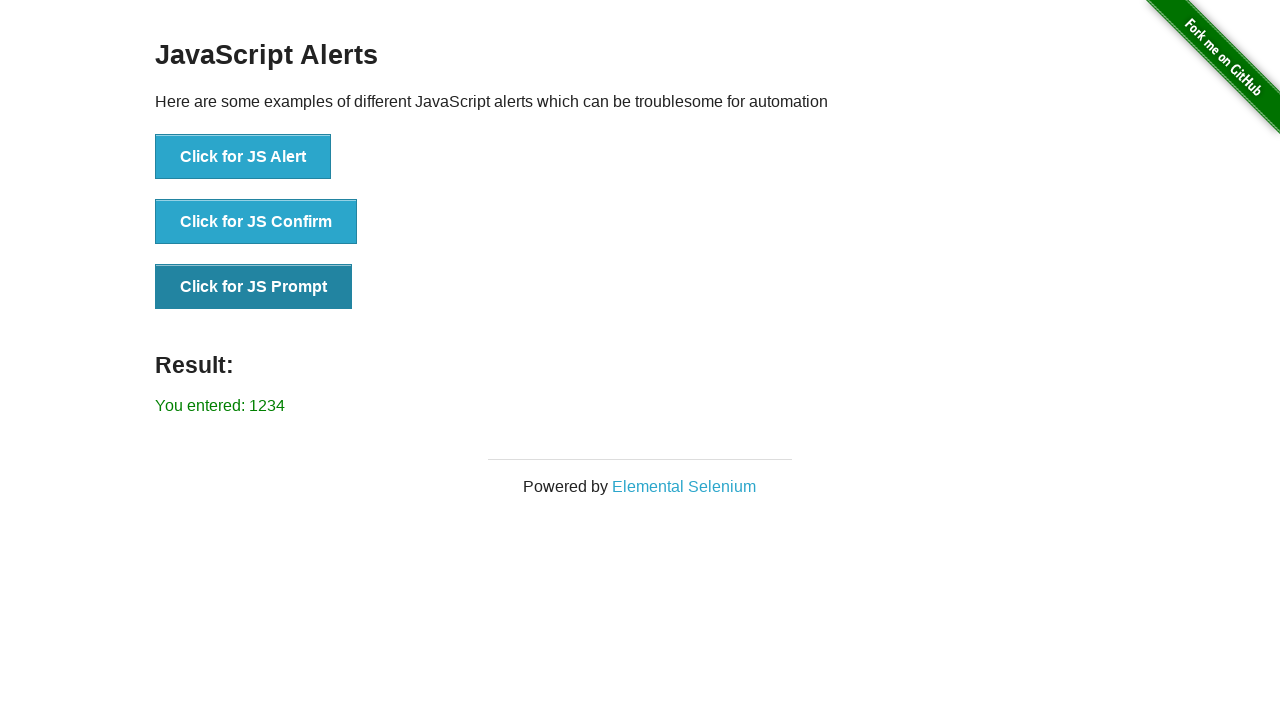

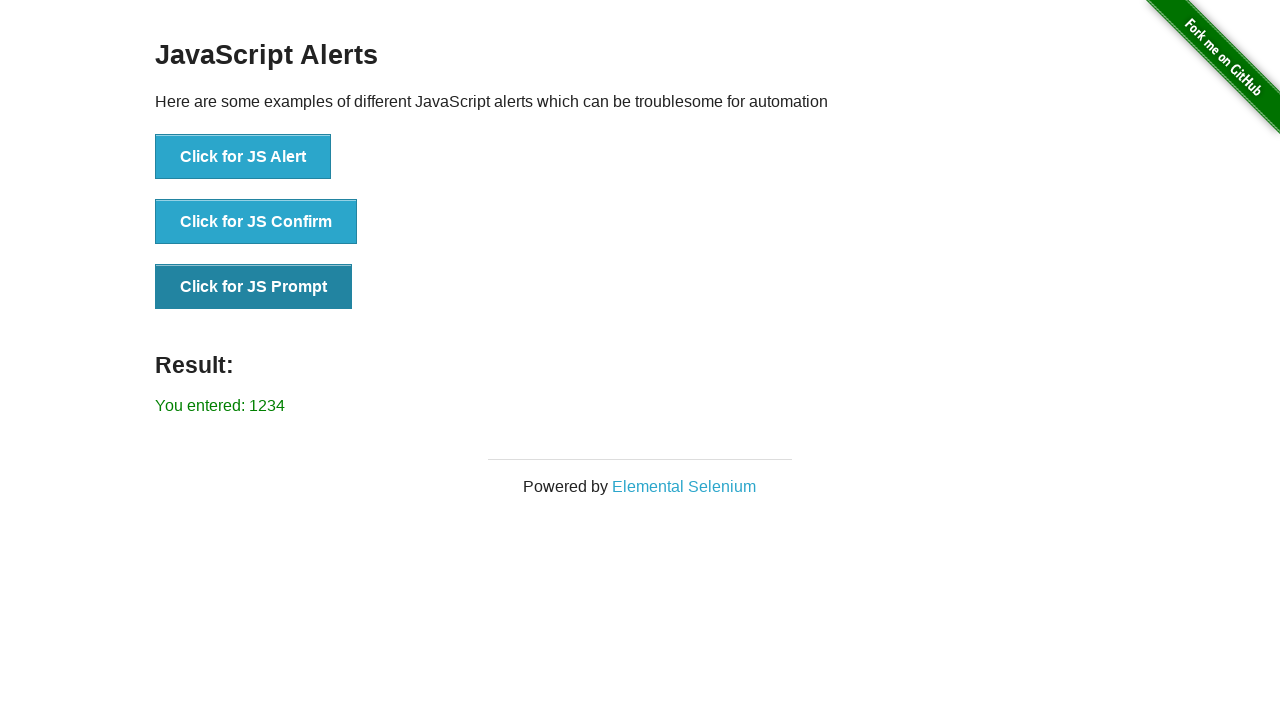